Opens a YouTube Shorts video and clicks on the video player container to interact with the video playback.

Starting URL: https://www.youtube.com/shorts/Hw5EjJocfQU

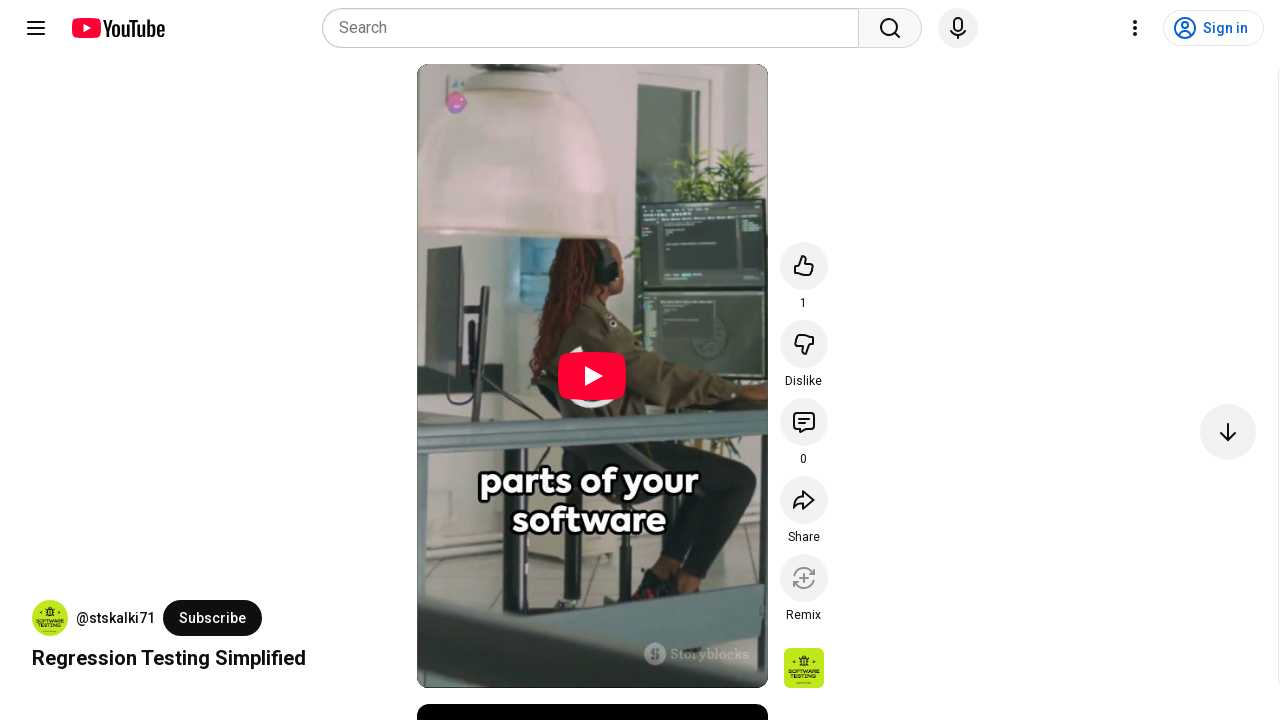

Navigated to YouTube Shorts video
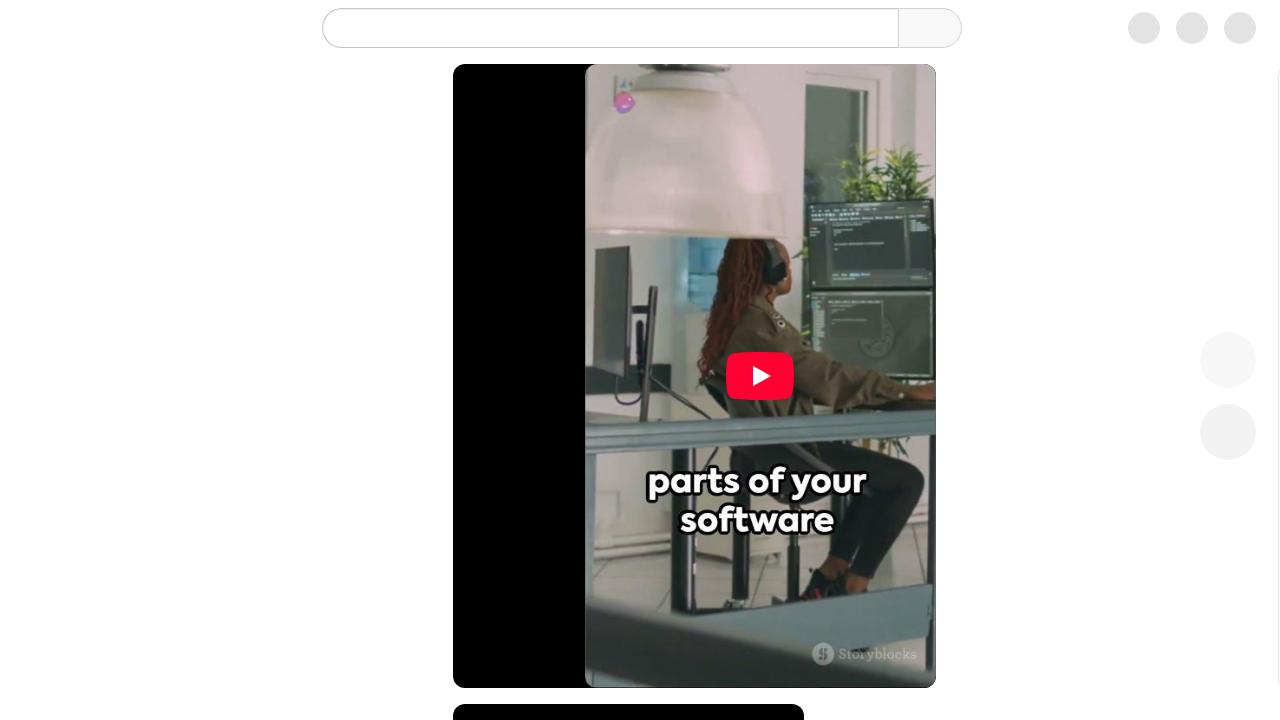

Clicked on video player container to interact with playback at (592, 376) on div#container.style-scope.ytd-player
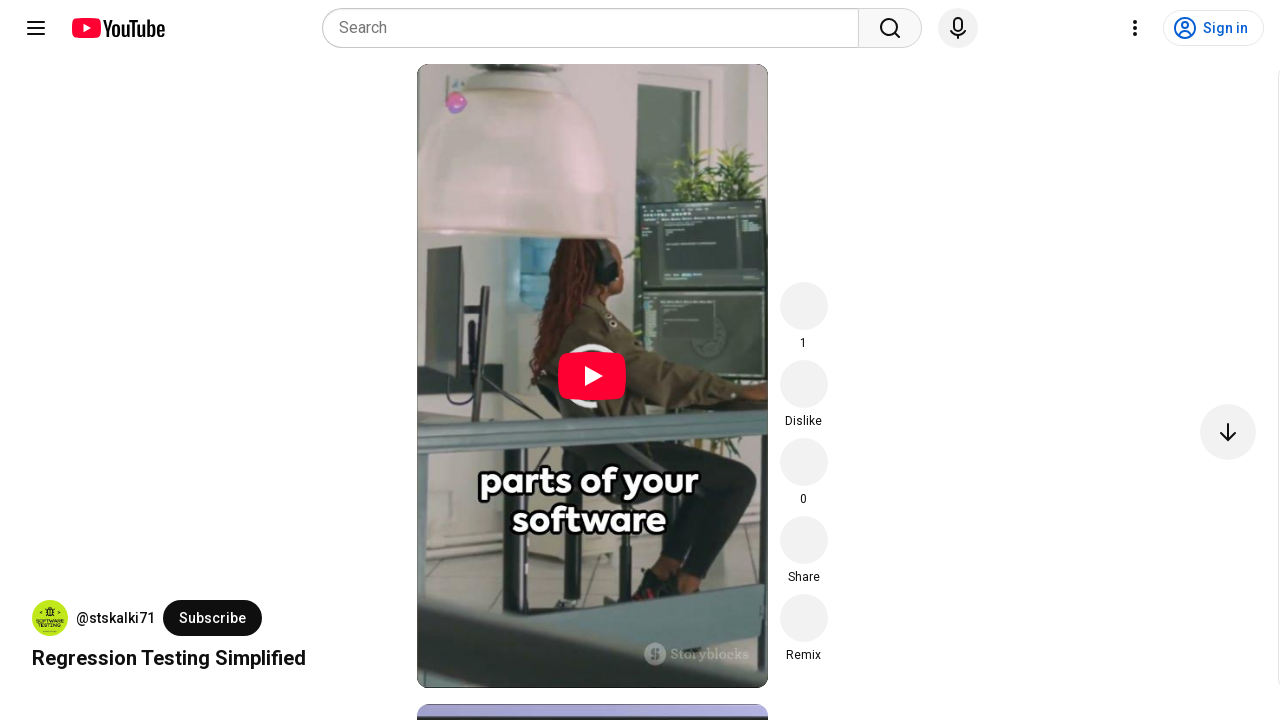

Waited 5 seconds for video interaction to complete
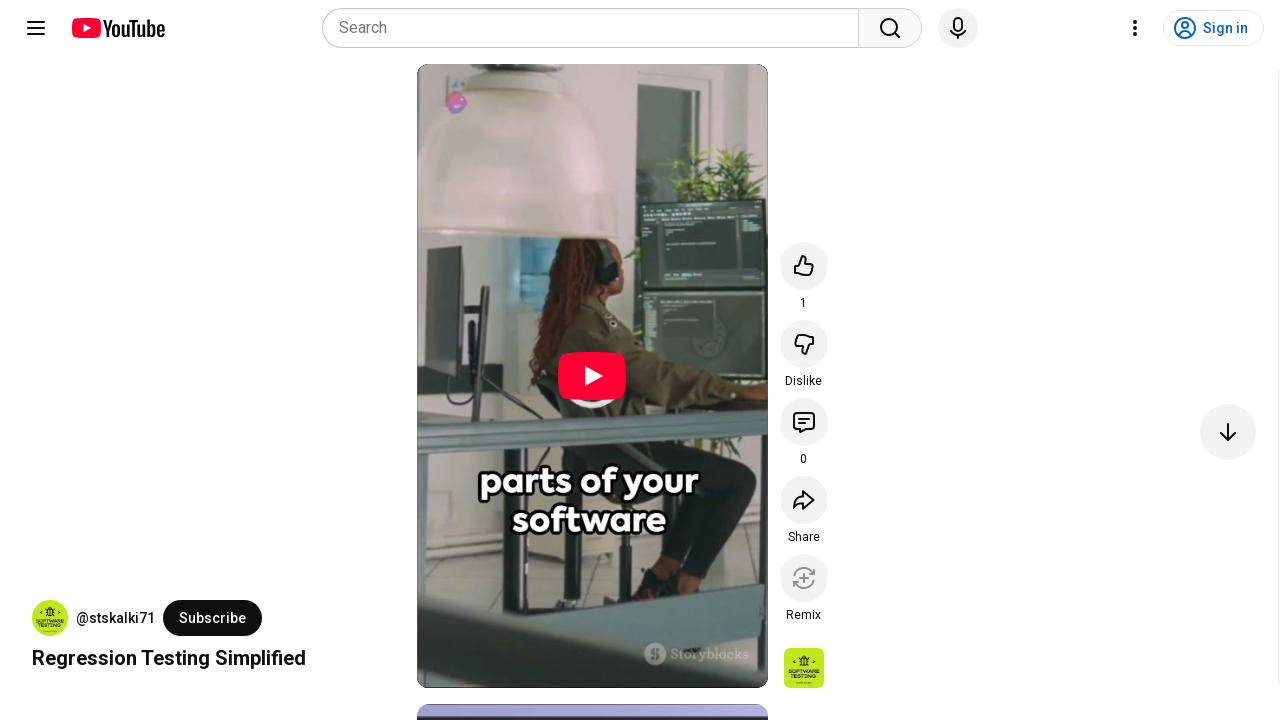

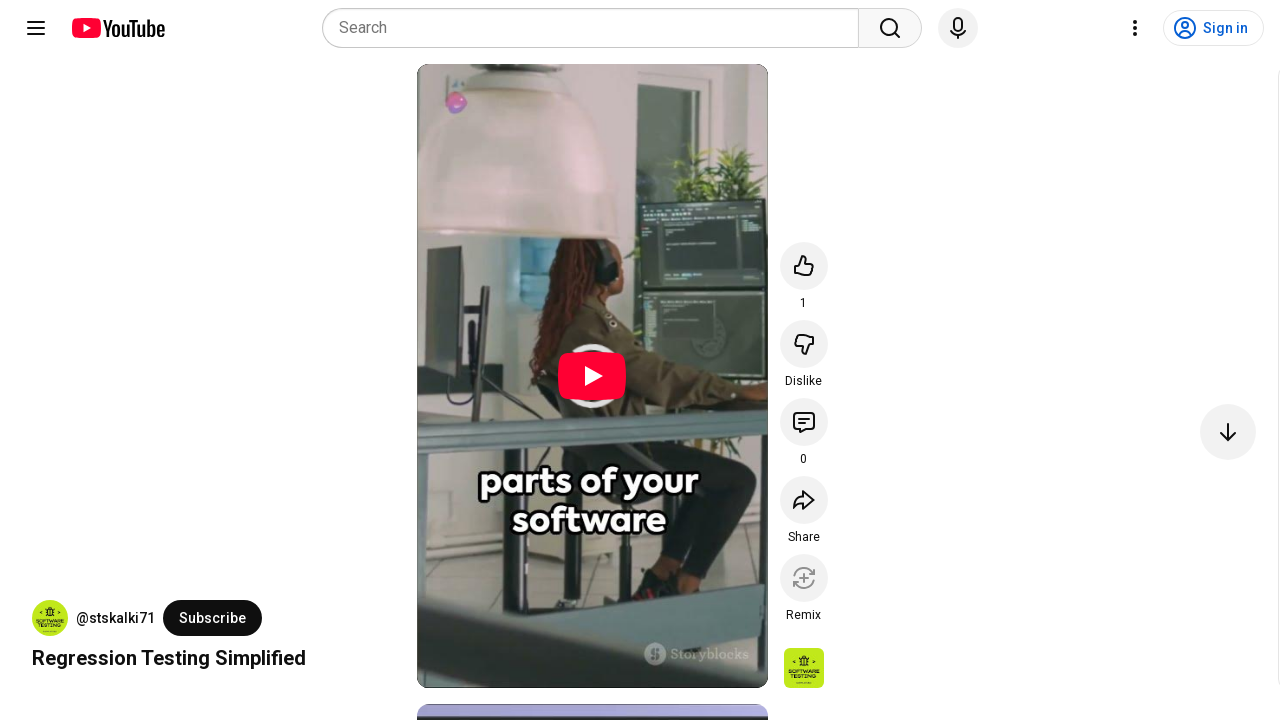